Tests sorting the Due column in ascending order by clicking the column header and verifying the values are sorted correctly using CSS pseudo-class selectors.

Starting URL: http://the-internet.herokuapp.com/tables

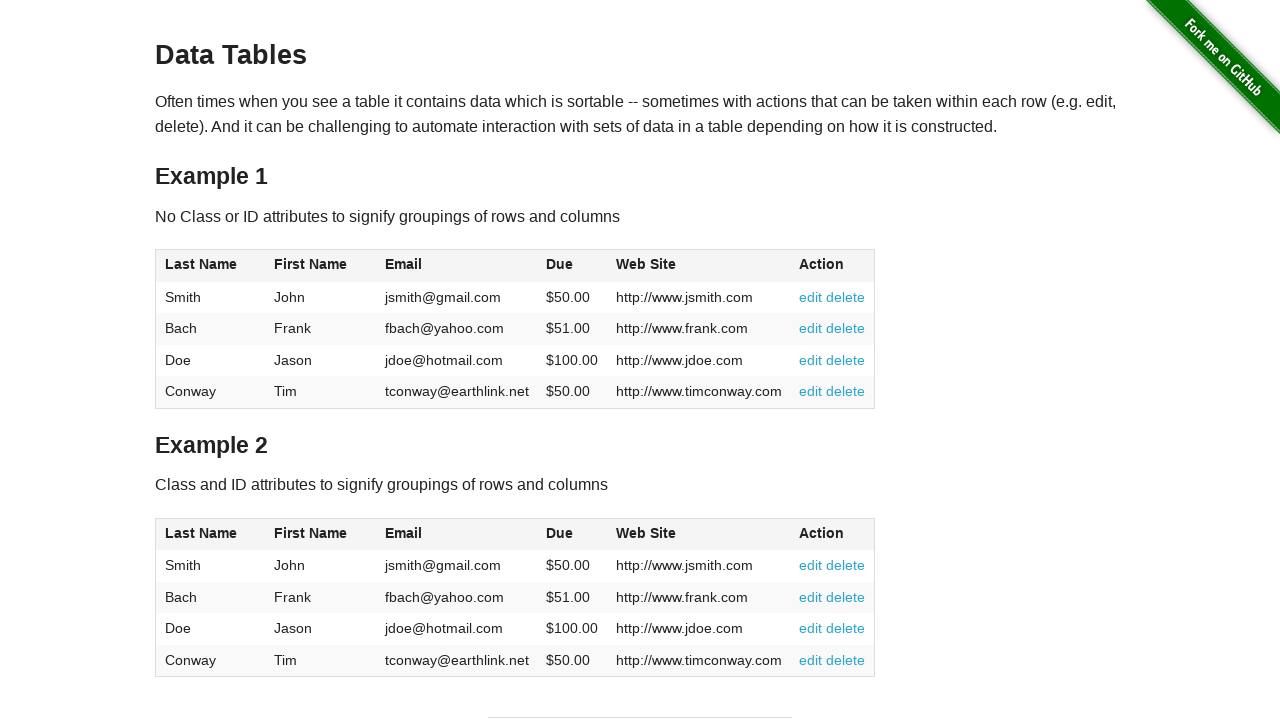

Clicked the Due column header (4th column) to sort ascending at (572, 266) on #table1 thead tr th:nth-child(4)
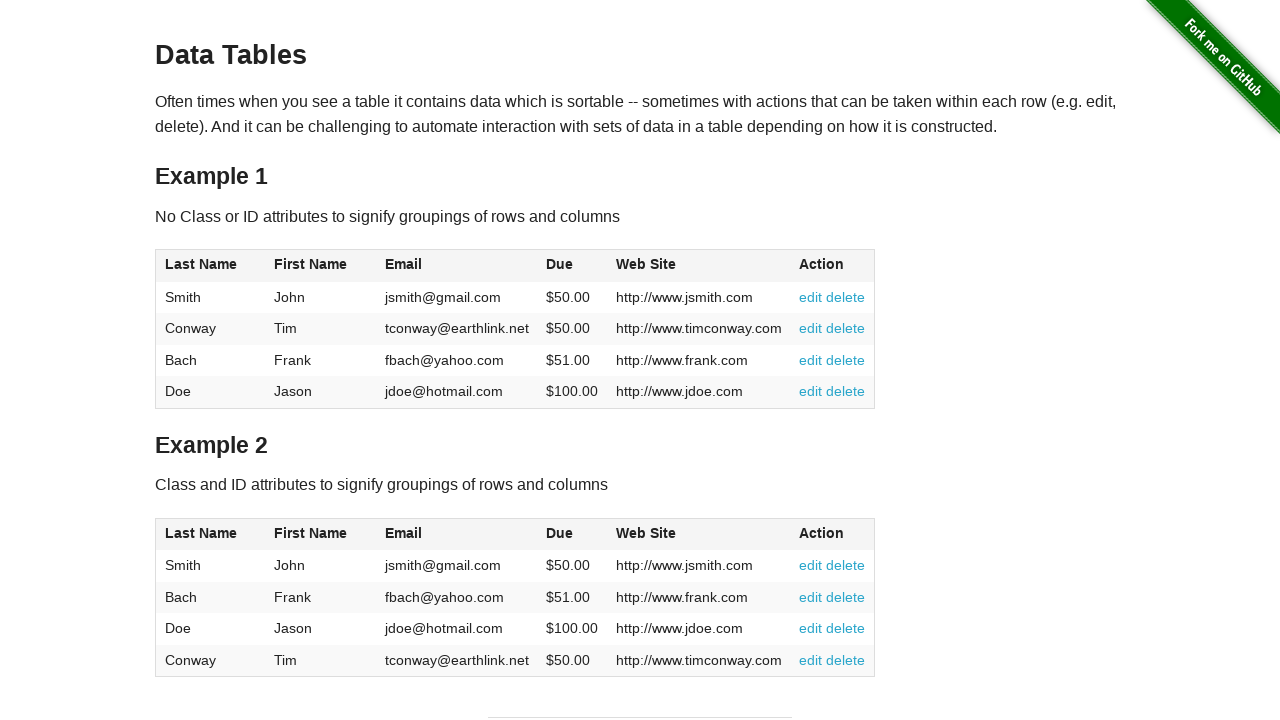

Waited for the table to be sorted and Due column values to load
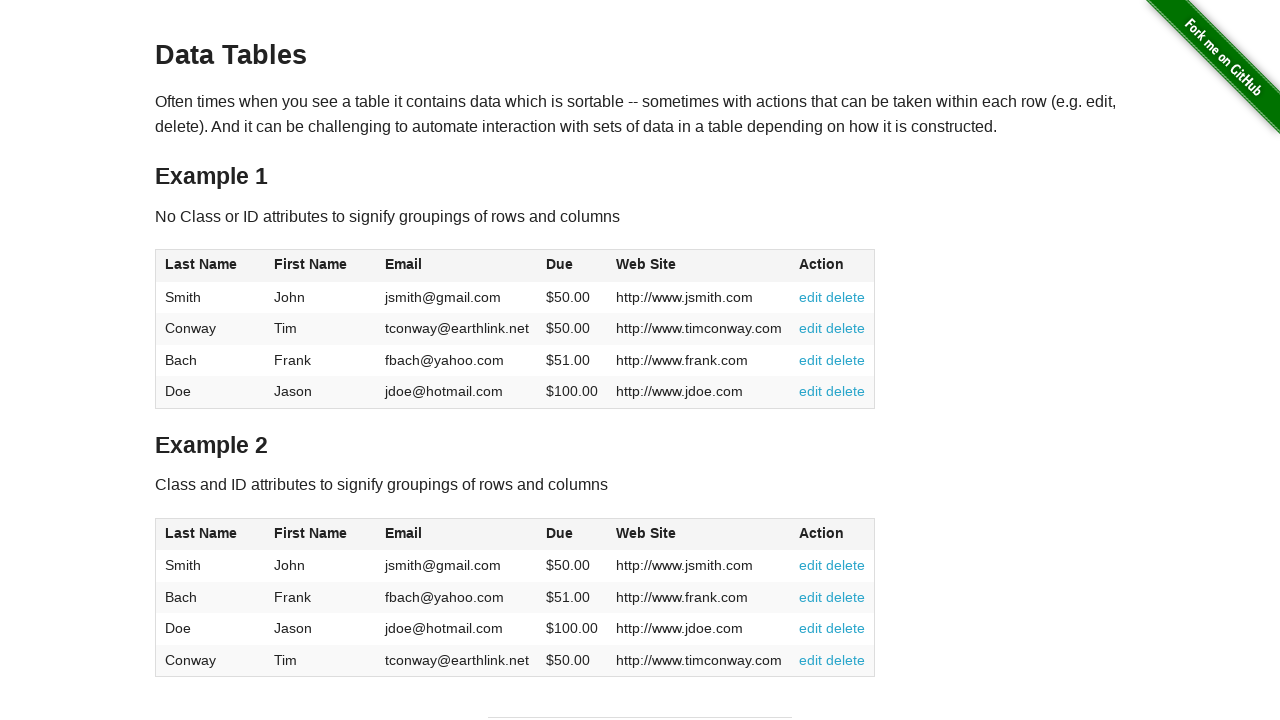

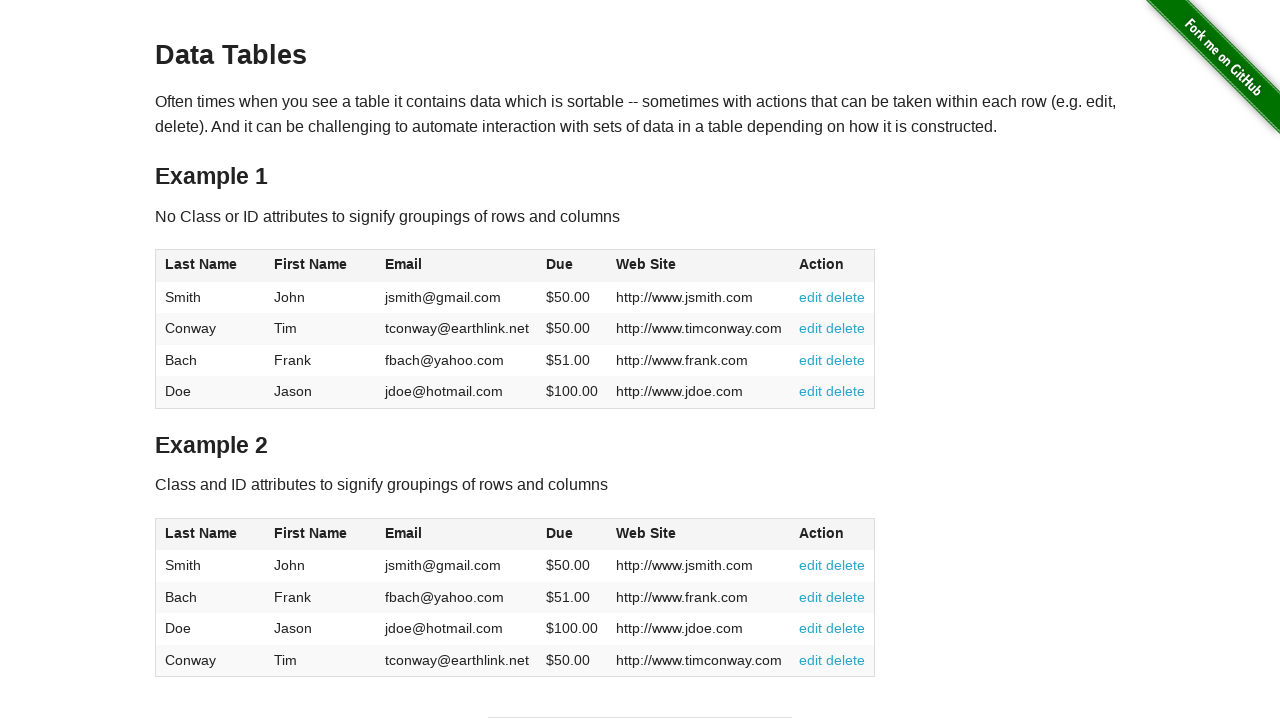